Tests loader functionality by clicking a Run button, waiting for a loading indicator to complete, and then clicking a close button

Starting URL: http://demo.automationtesting.in/Loader.html

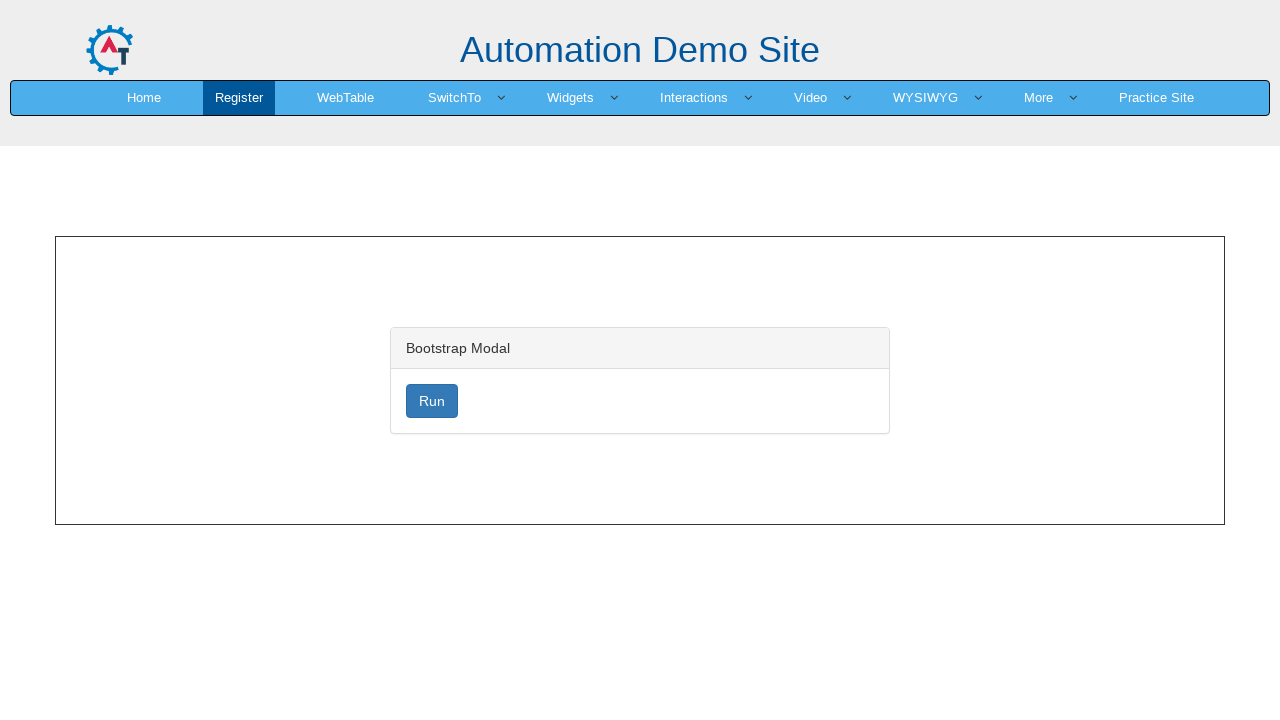

Clicked Run button to start the loader at (432, 401) on xpath=//button[normalize-space()='Run']
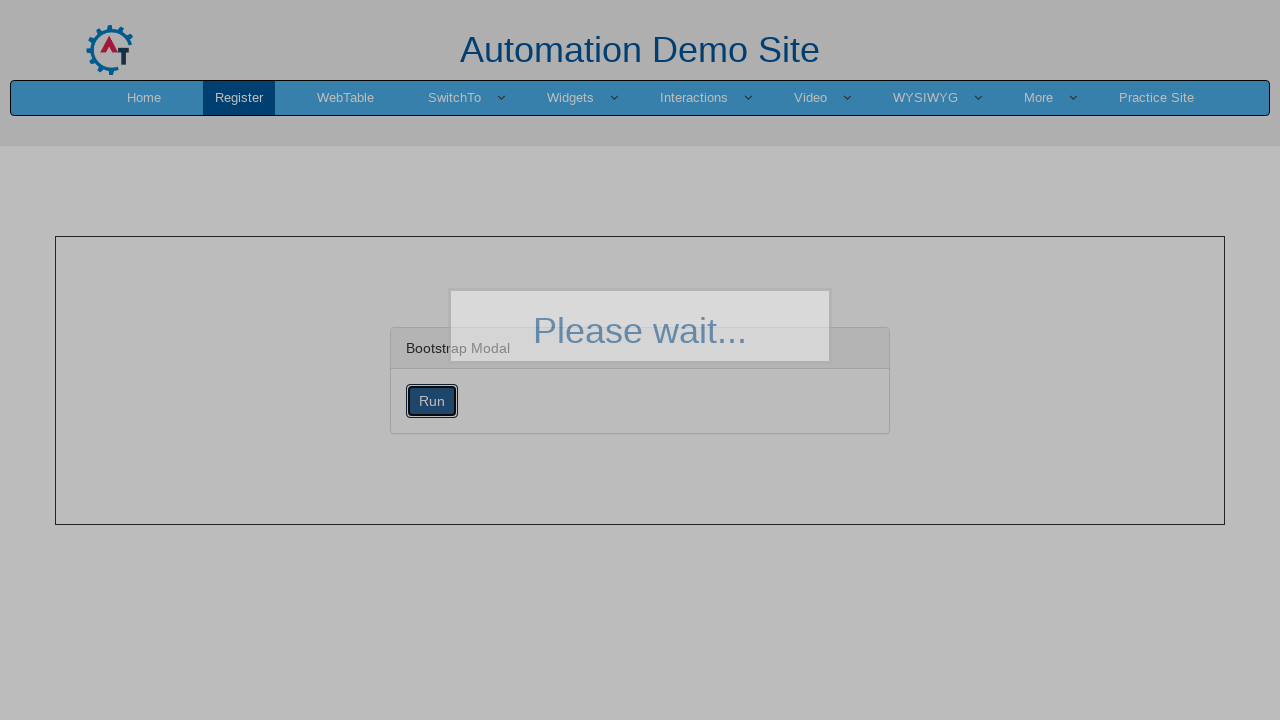

Waited for close button to become visible (loader finished)
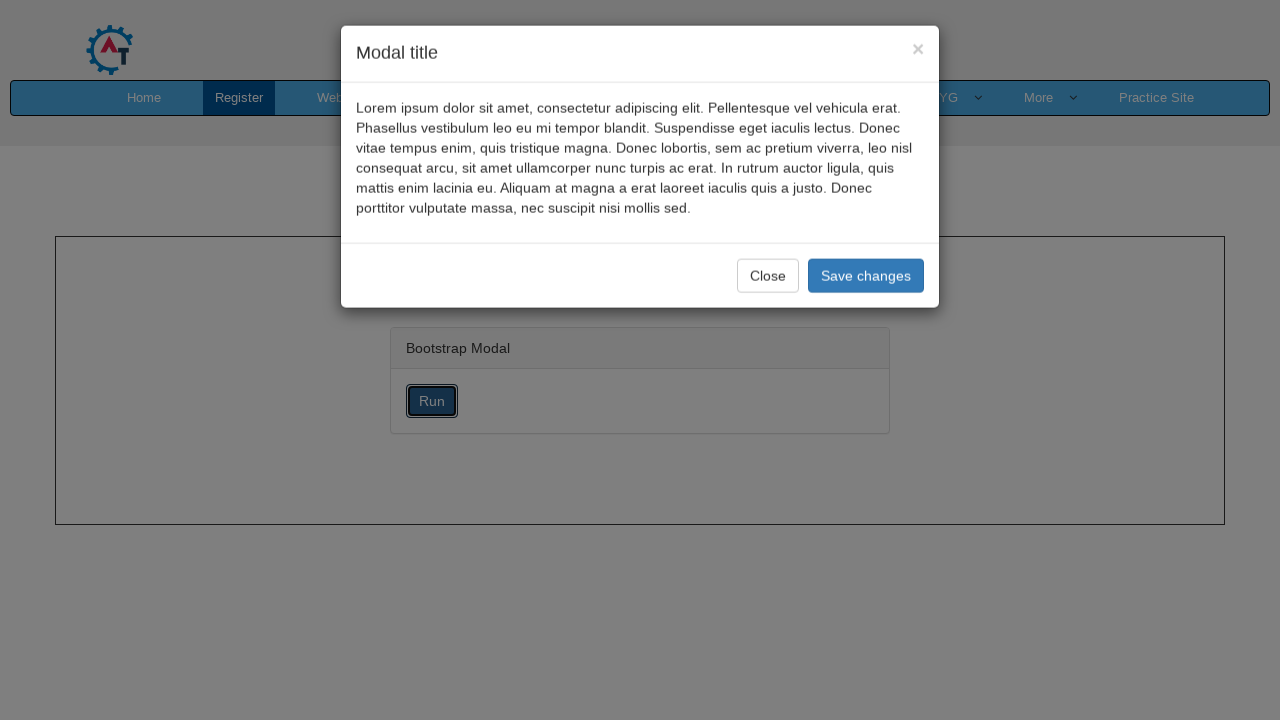

Clicked close alert button at (768, 281) on button.btn.btn-default
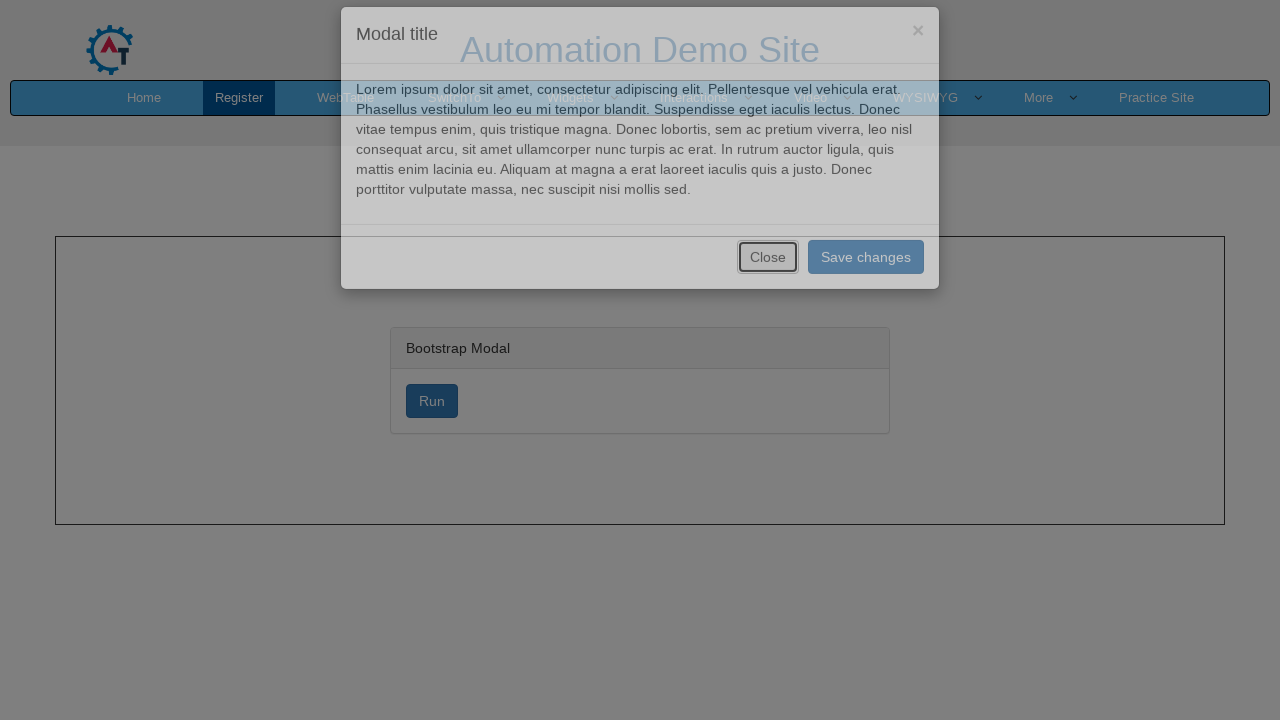

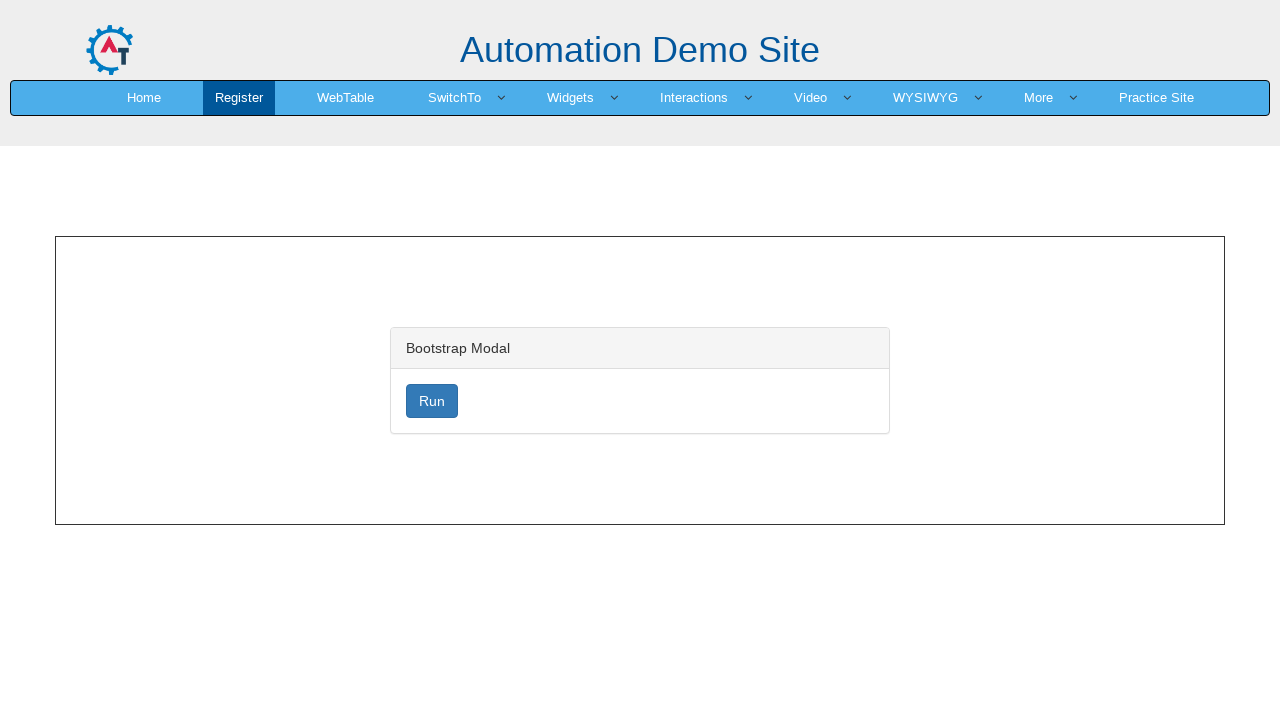